Tests table sorting functionality by clicking the first column header and verifying the table data becomes sorted

Starting URL: https://rahulshettyacademy.com/seleniumPractise/#/offers

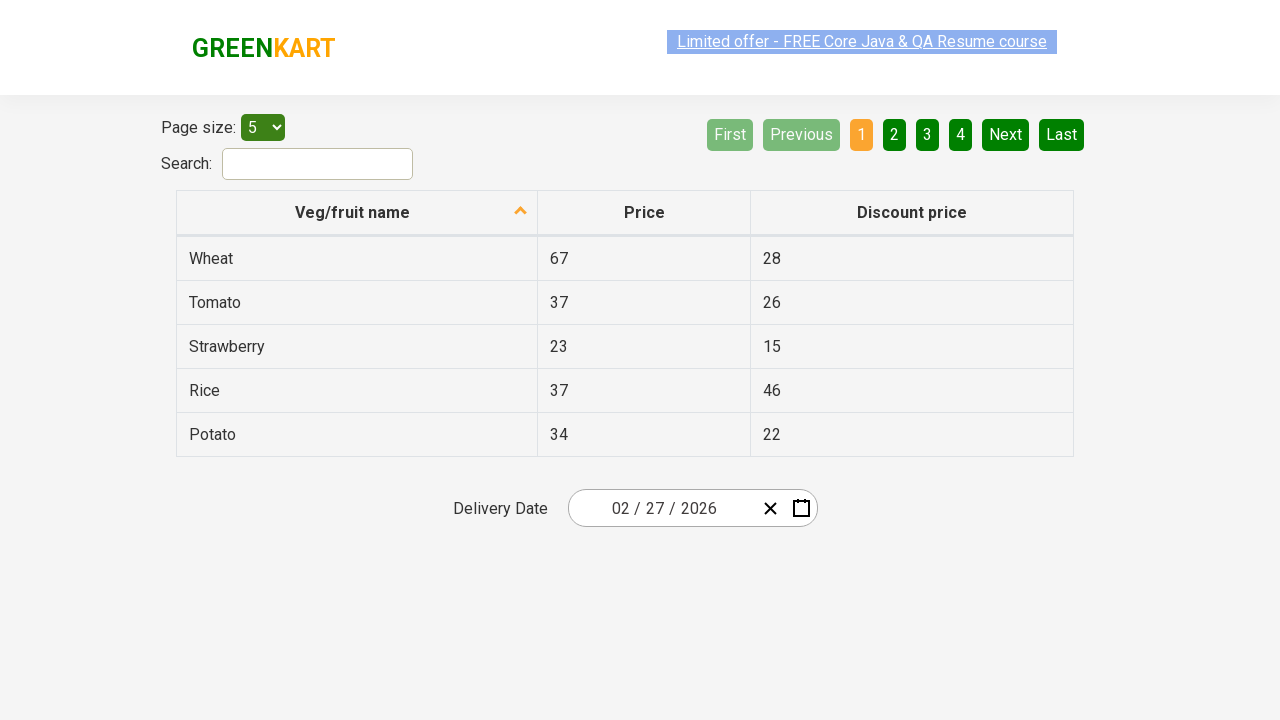

Clicked first column header to trigger table sorting at (357, 213) on xpath=//thead/tr/th[1]
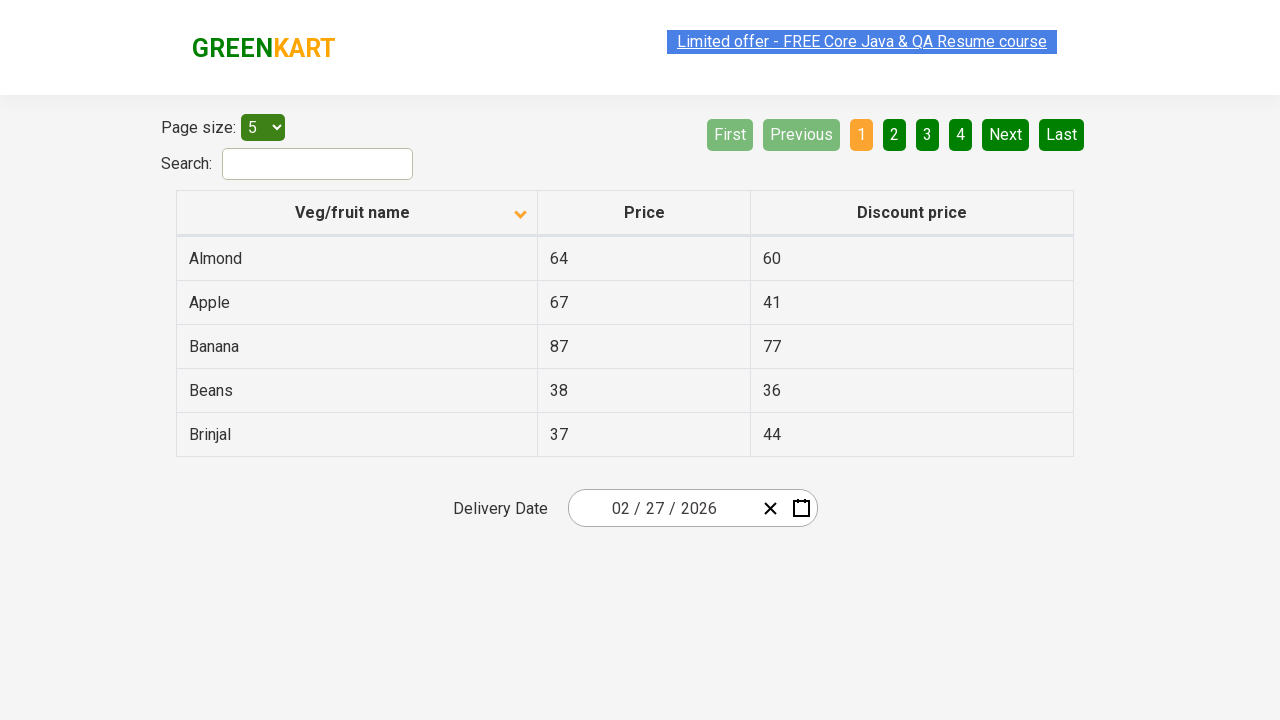

Waited for table rows to load after sorting
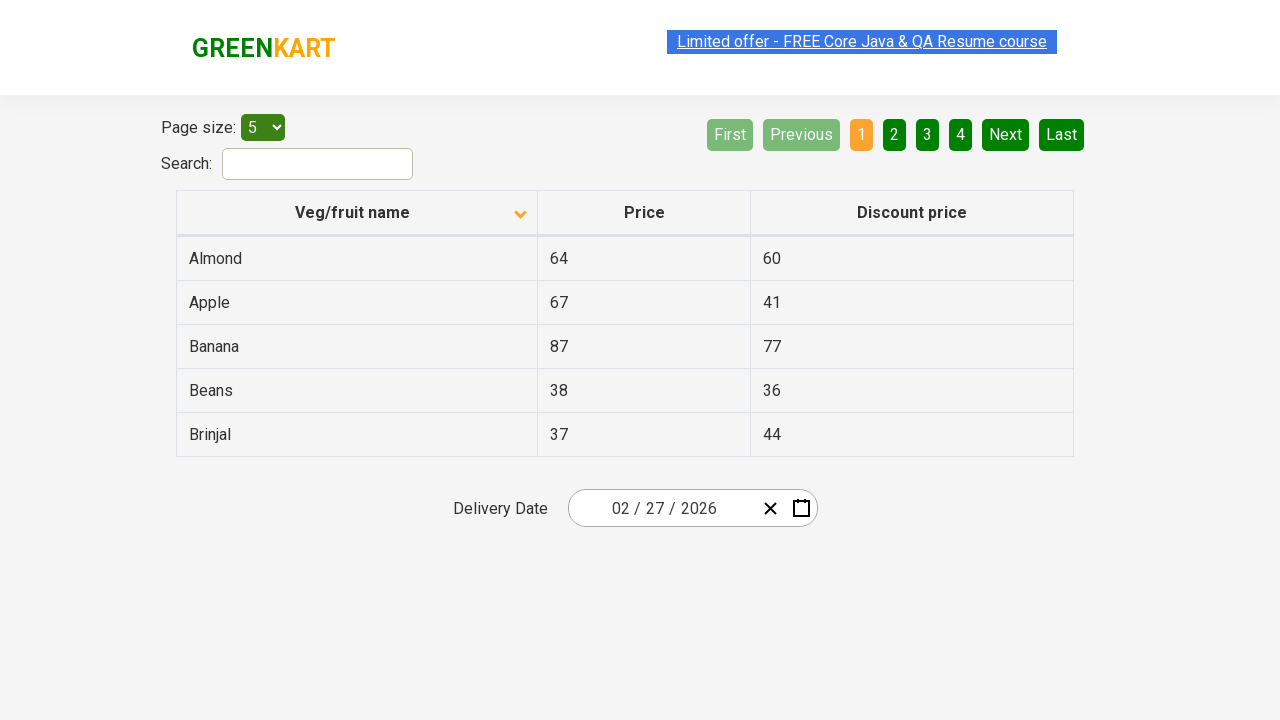

Retrieved all first column cells from sorted table
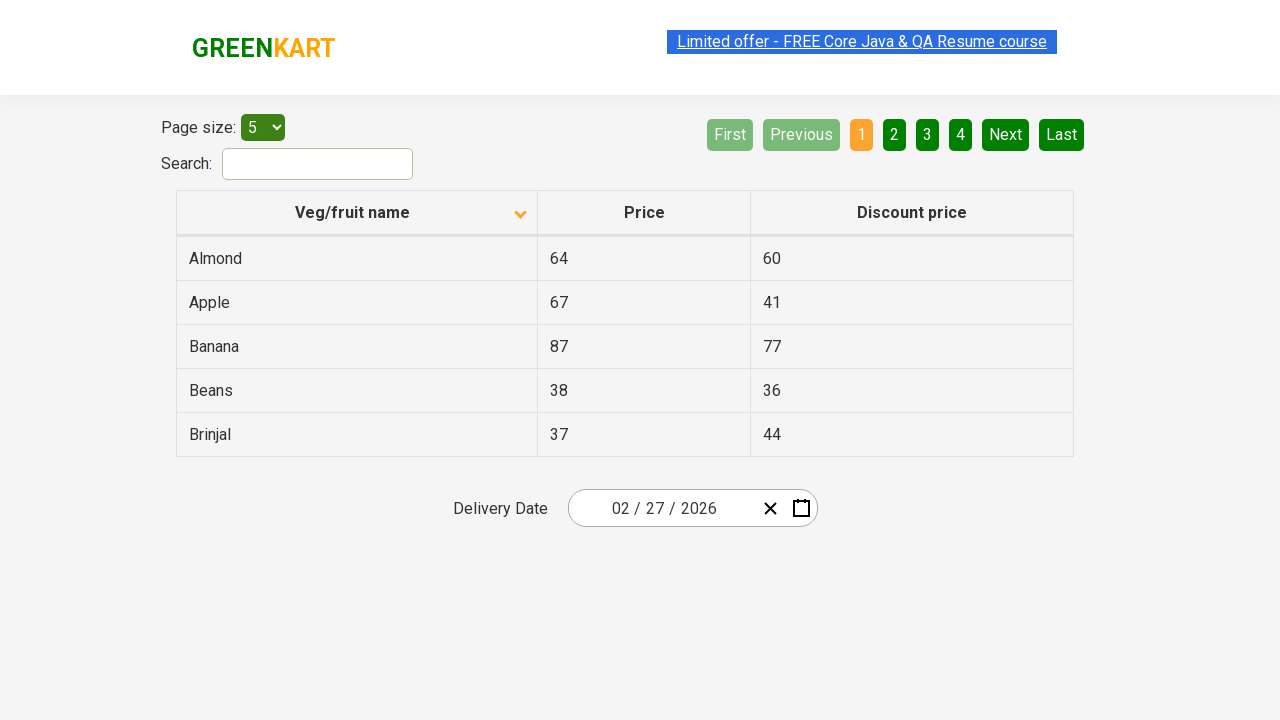

Verified table contains data - sorting successful
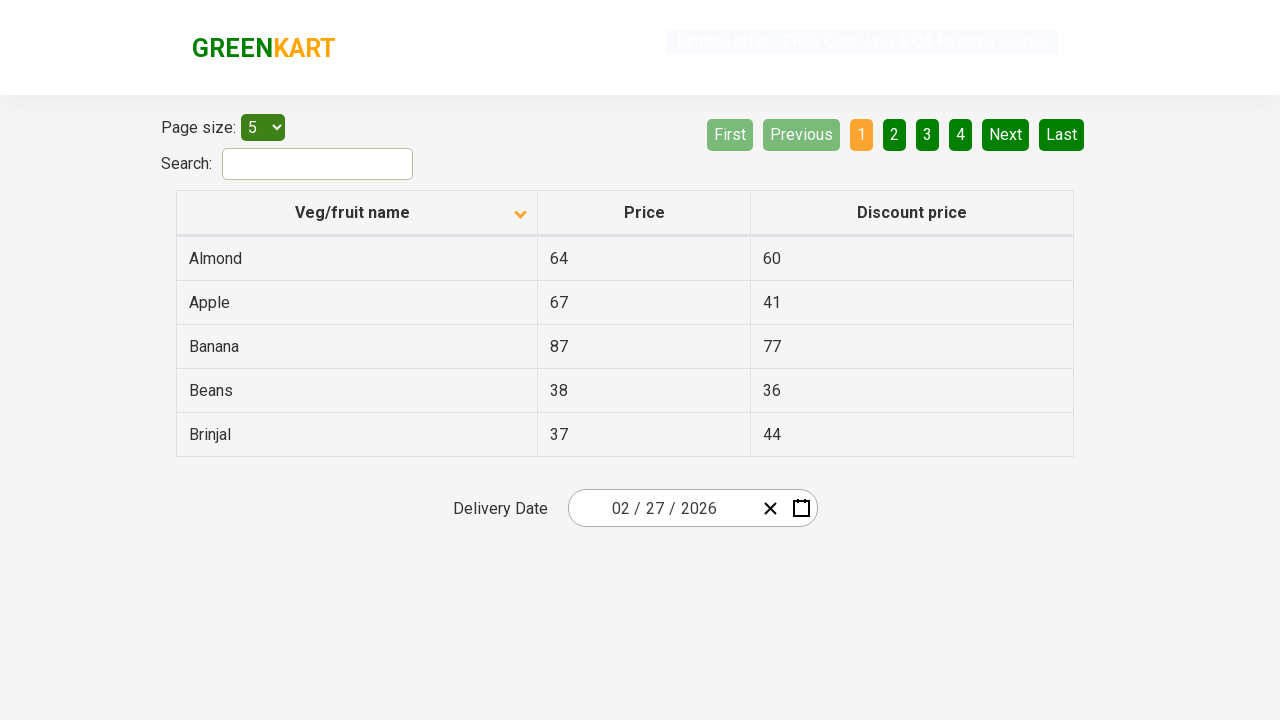

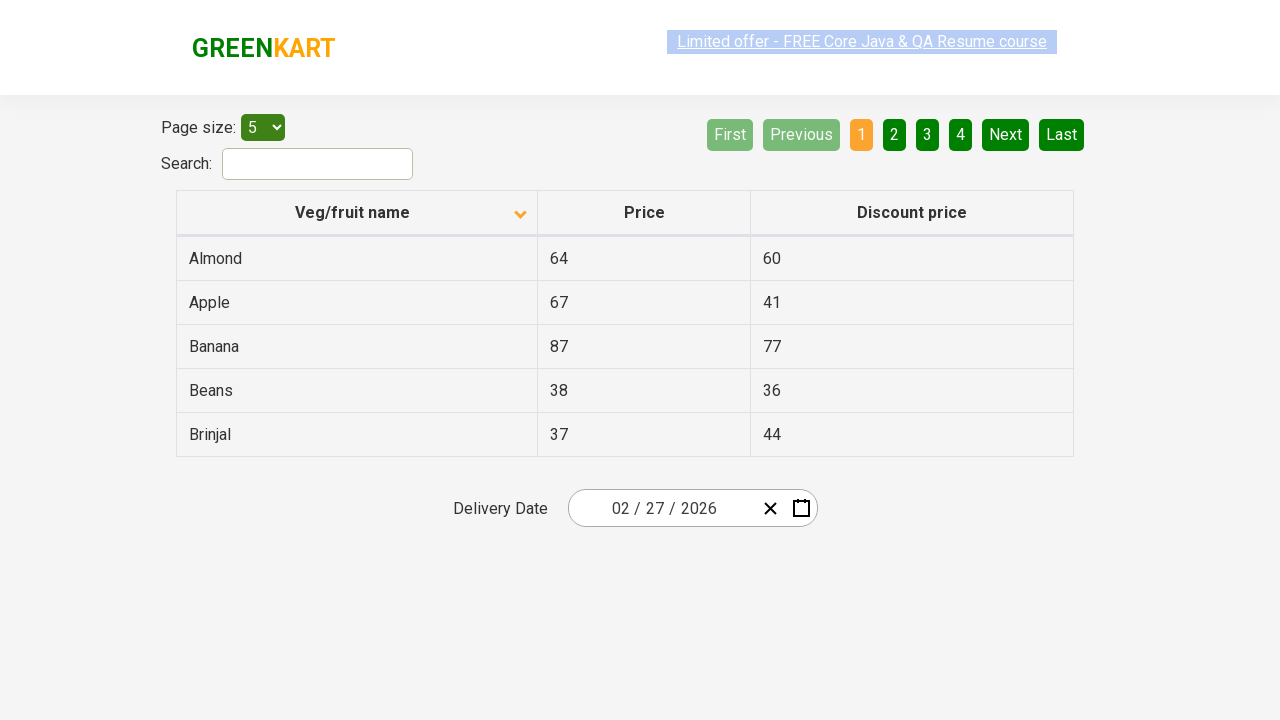